Tests browser window switching functionality by clicking a button that opens a new window, switching to the child window to verify its title, then switching back to the parent window to verify its title.

Starting URL: http://demo.automationtesting.in/Windows.html

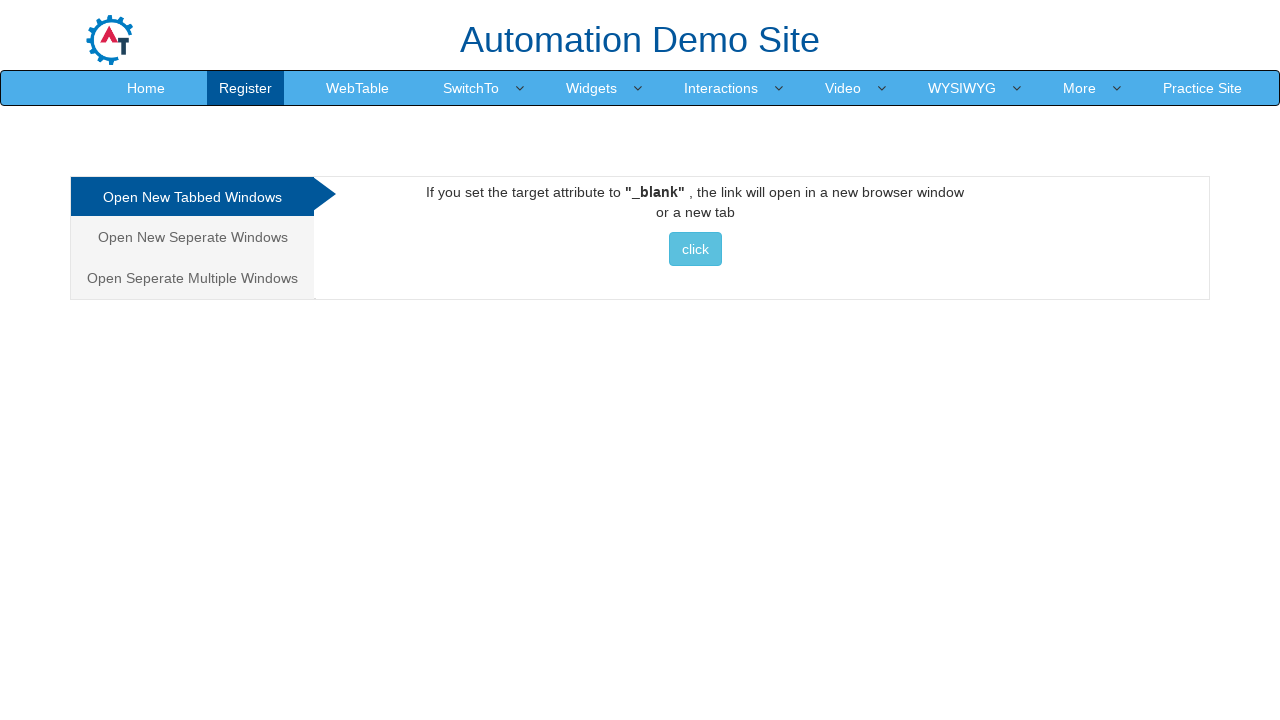

Stored reference to parent page
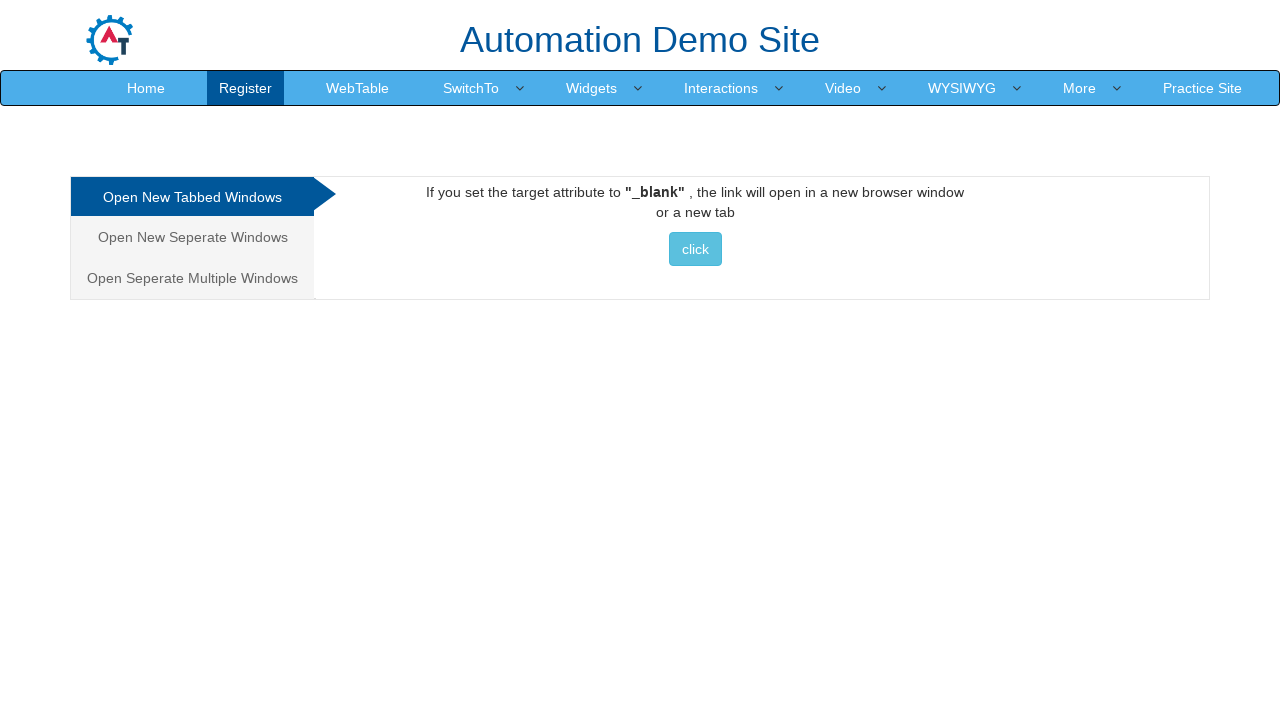

Clicked button to open new window at (695, 249) on xpath=//button[text()='    click   ']
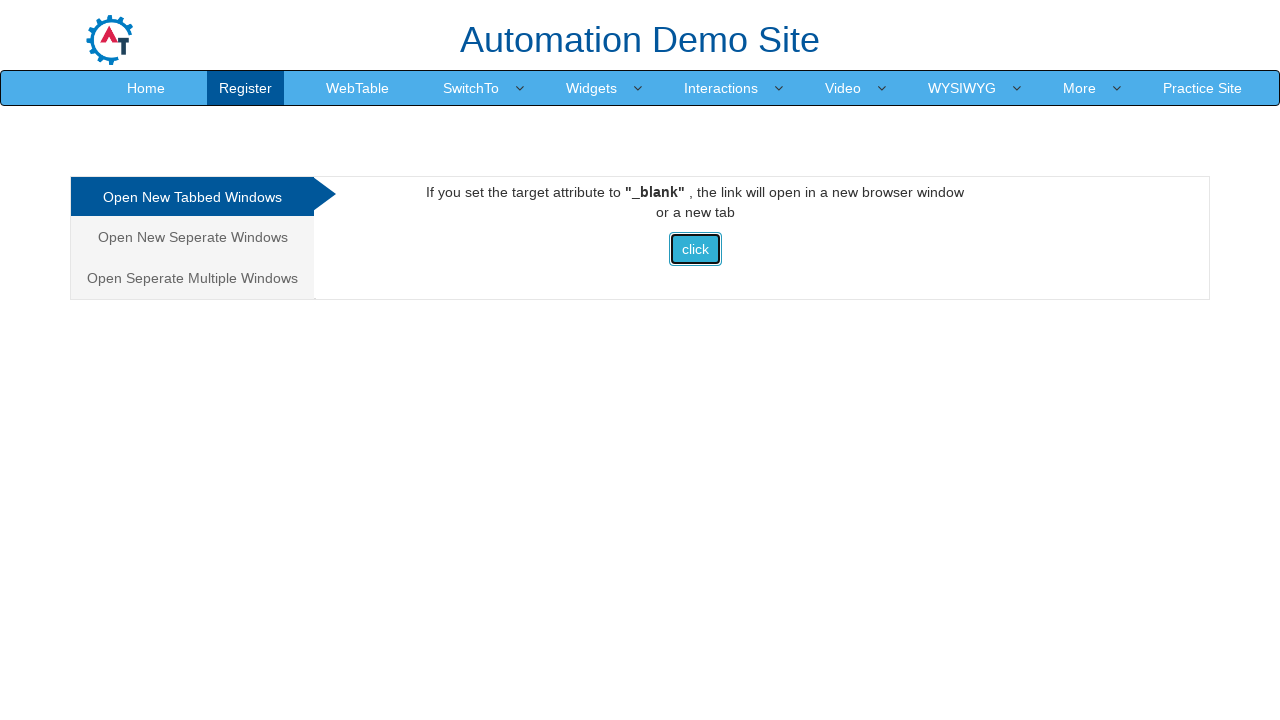

Obtained reference to child window/page
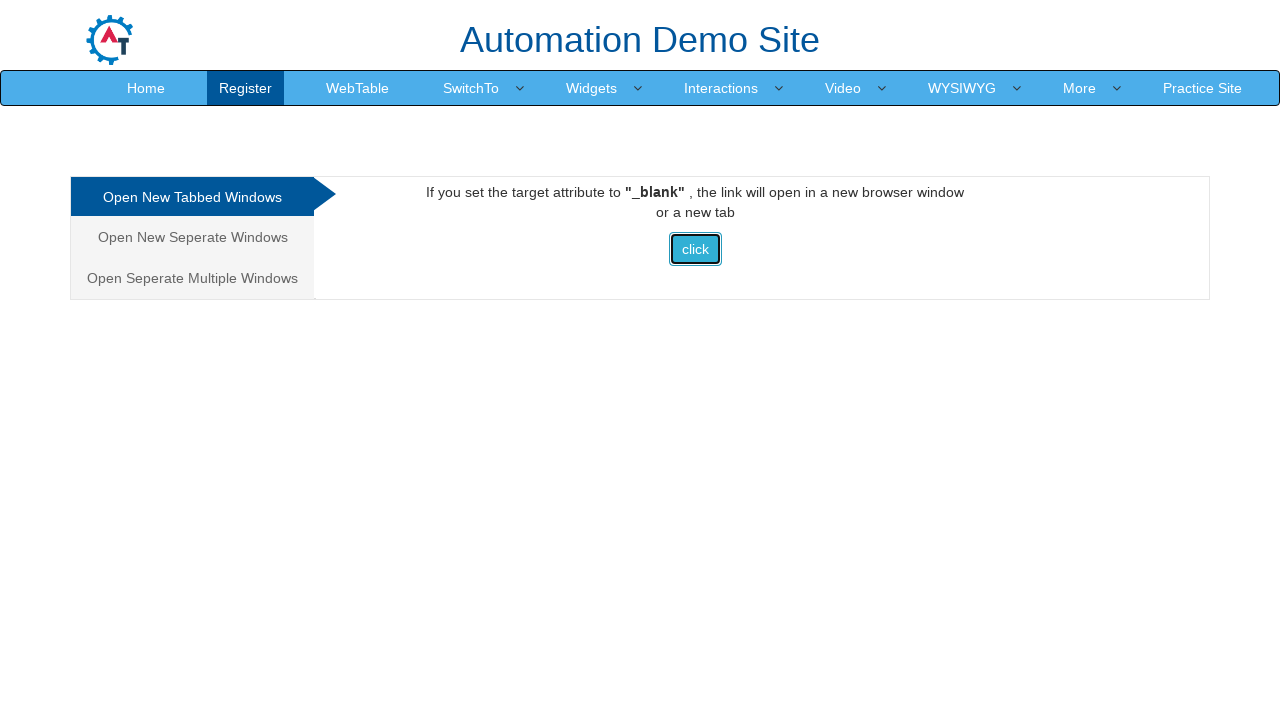

Child page finished loading
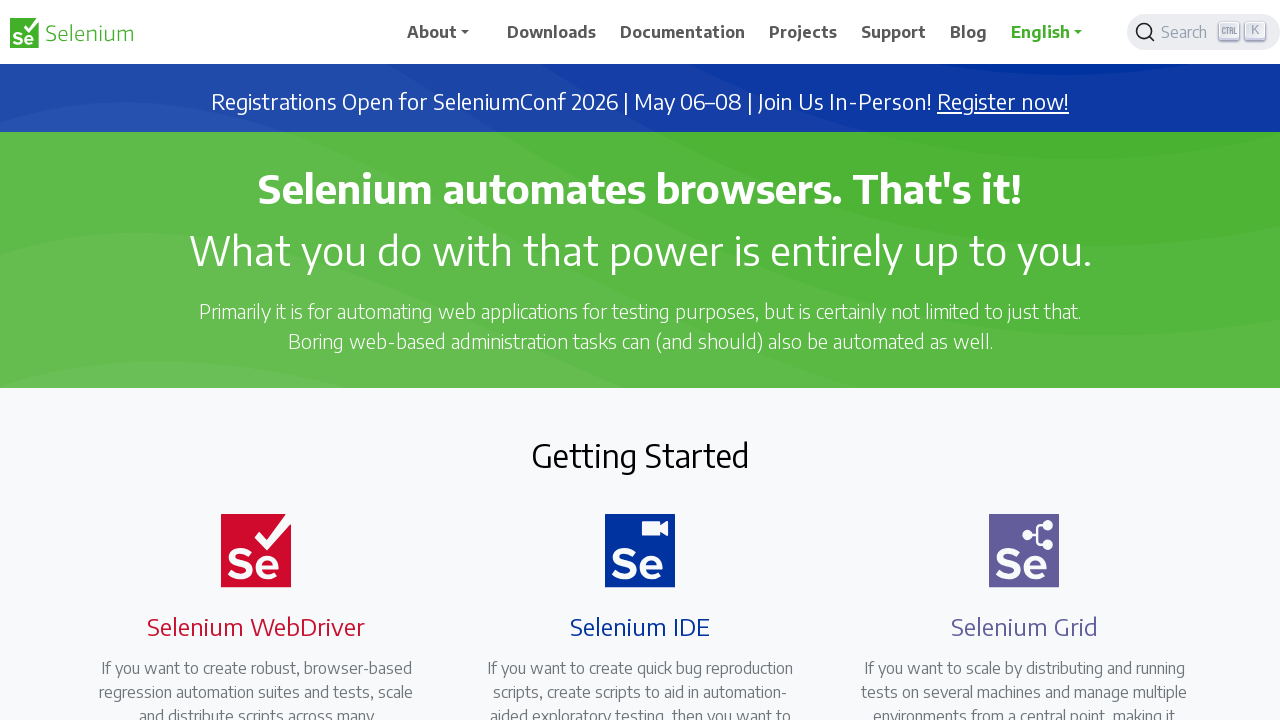

Retrieved child window title: 'Selenium'
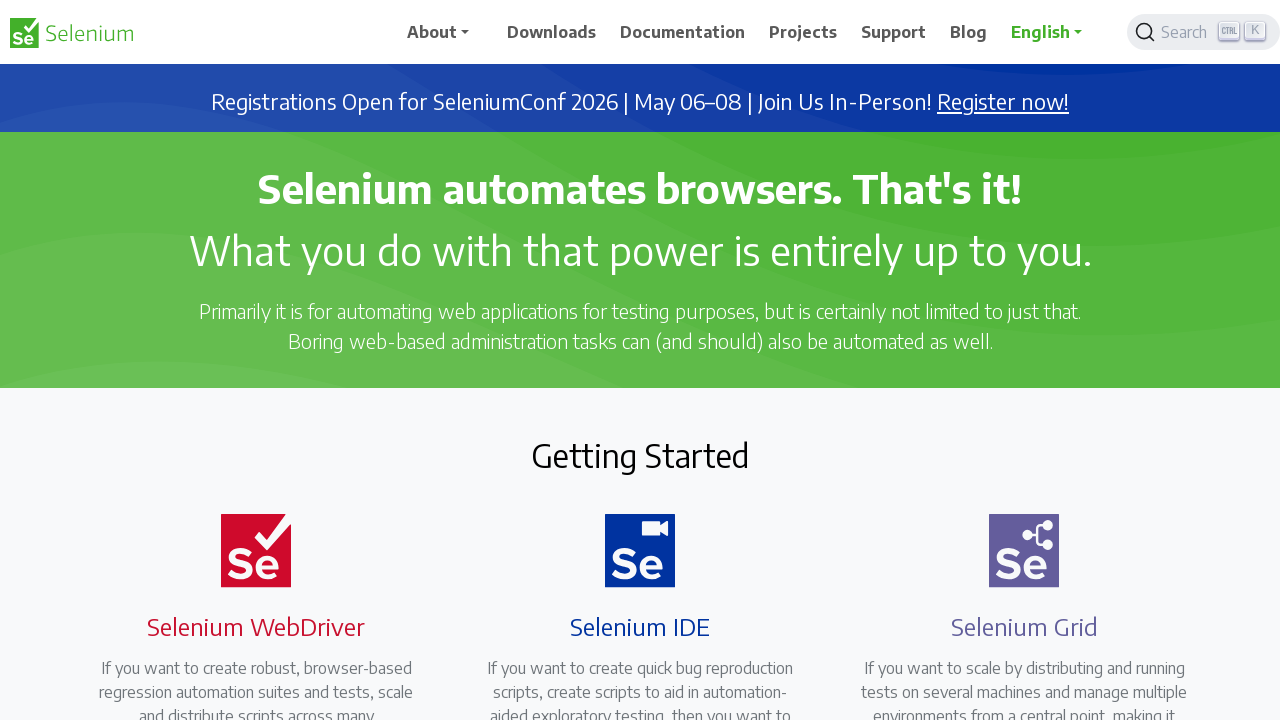

Verified child window title is 'Selenium'
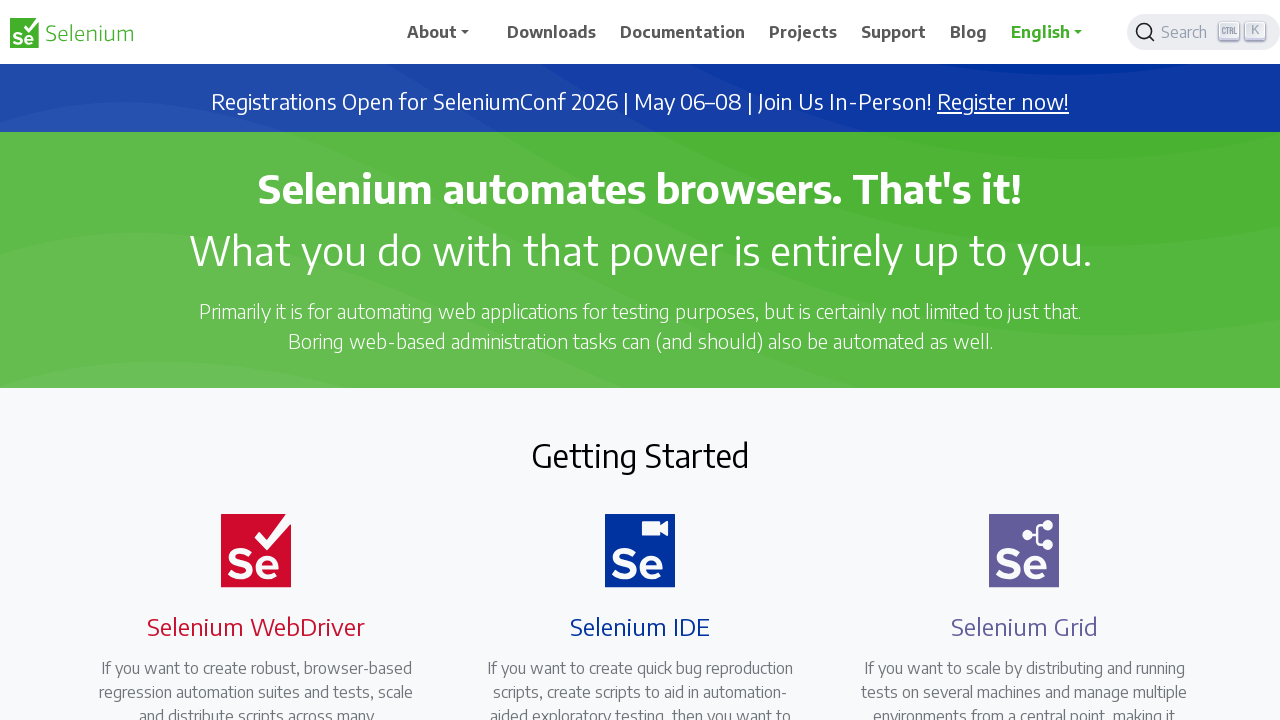

Switched back to parent window
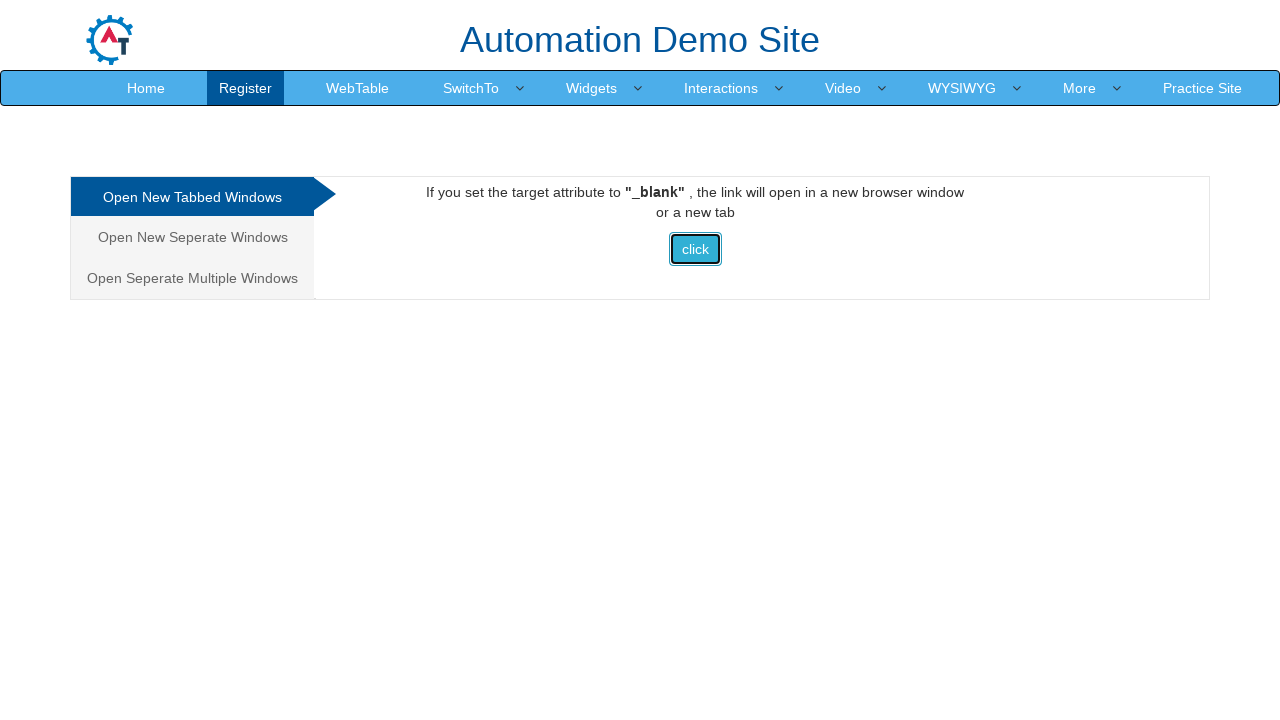

Retrieved parent window title: 'Frames & windows'
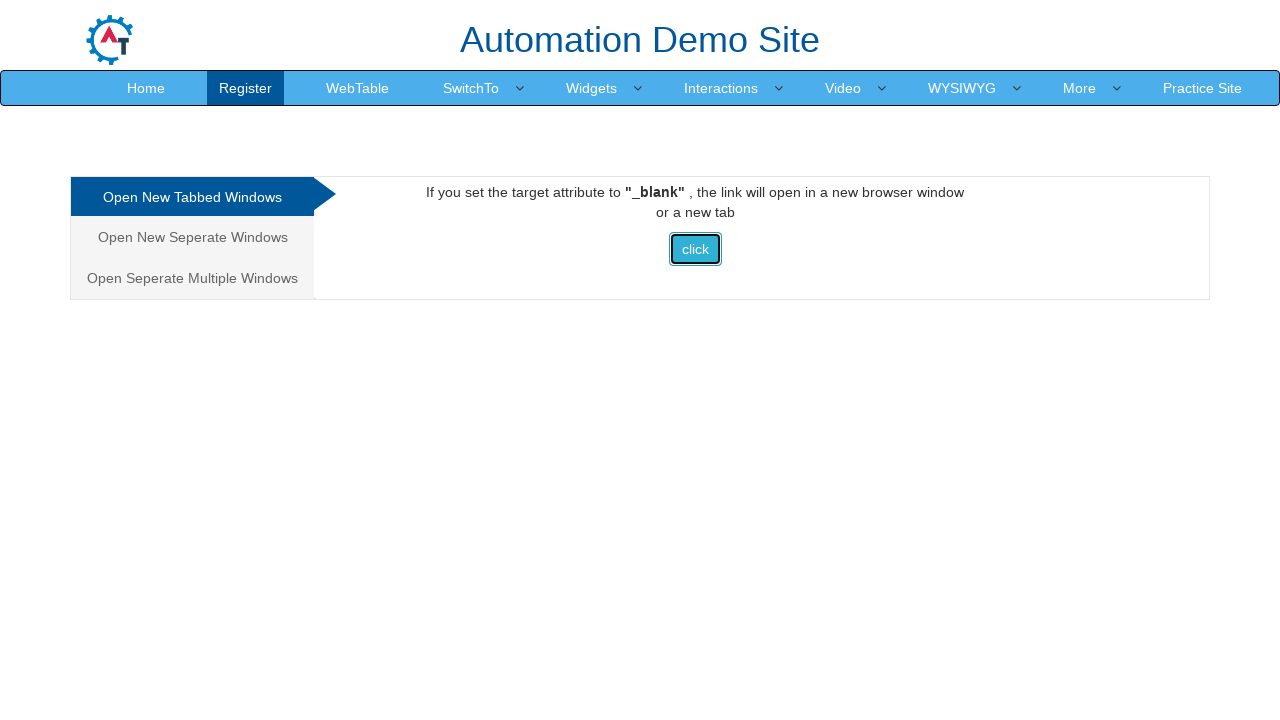

Verified parent window title is 'Frames & windows'
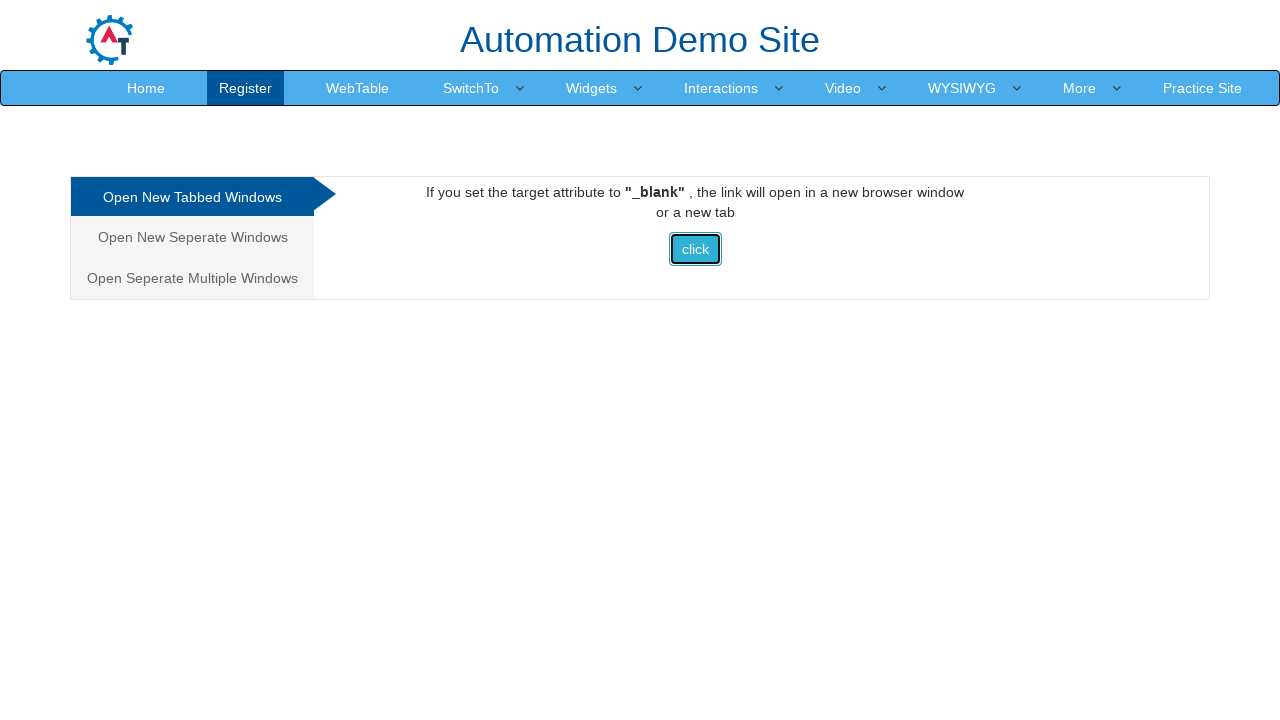

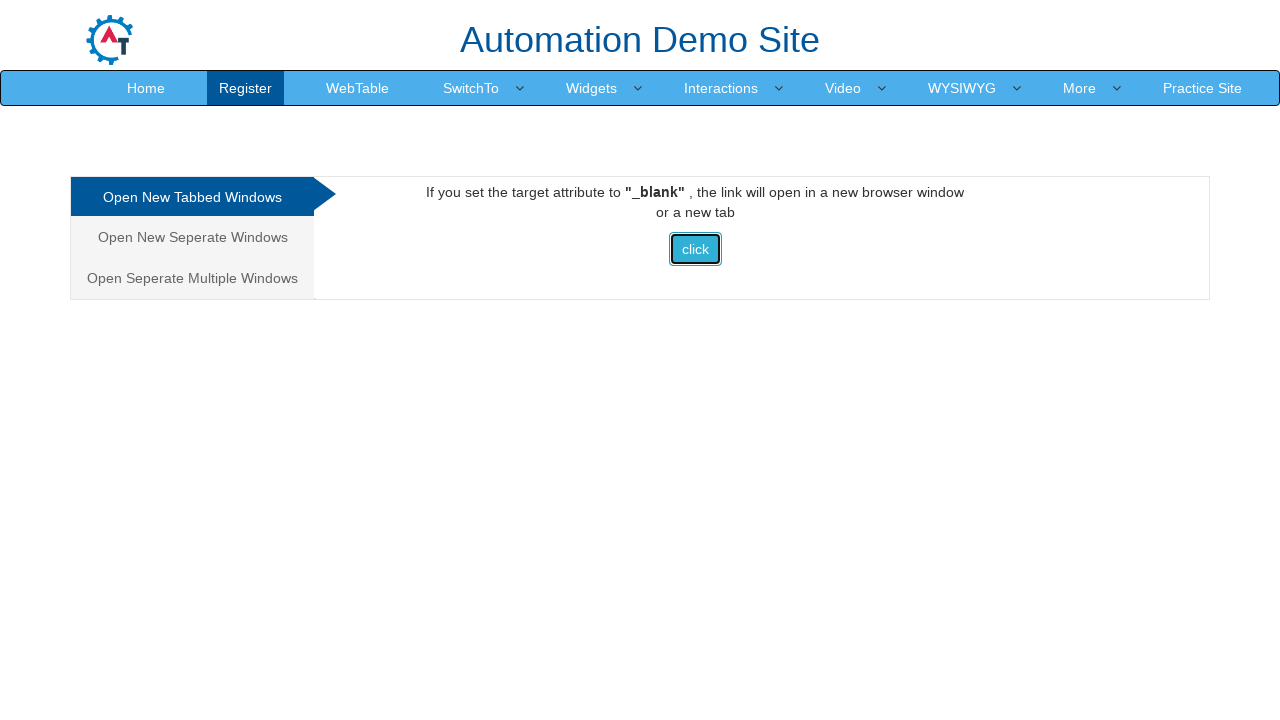